Navigates to OrangeHRM page and verifies that the website title matches "OrangeHRM"

Starting URL: http://alchemy.hguy.co/orangehrm

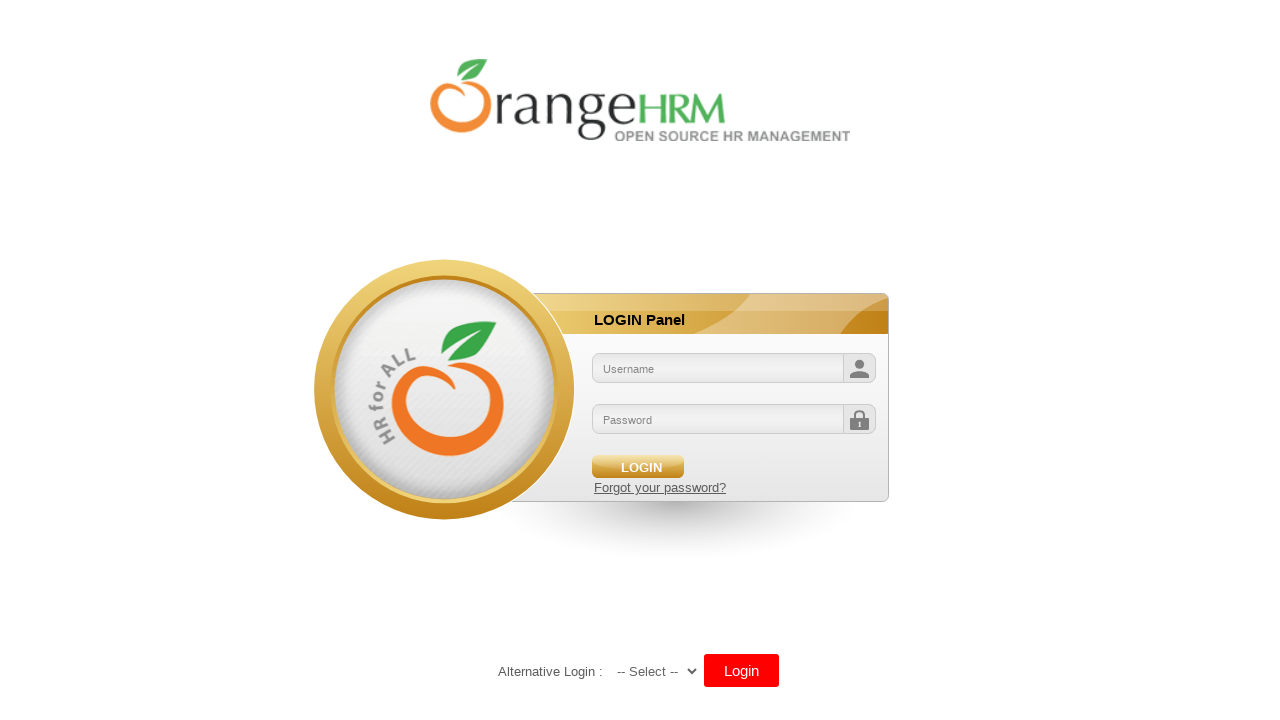

Navigated to OrangeHRM website at http://alchemy.hguy.co/orangehrm
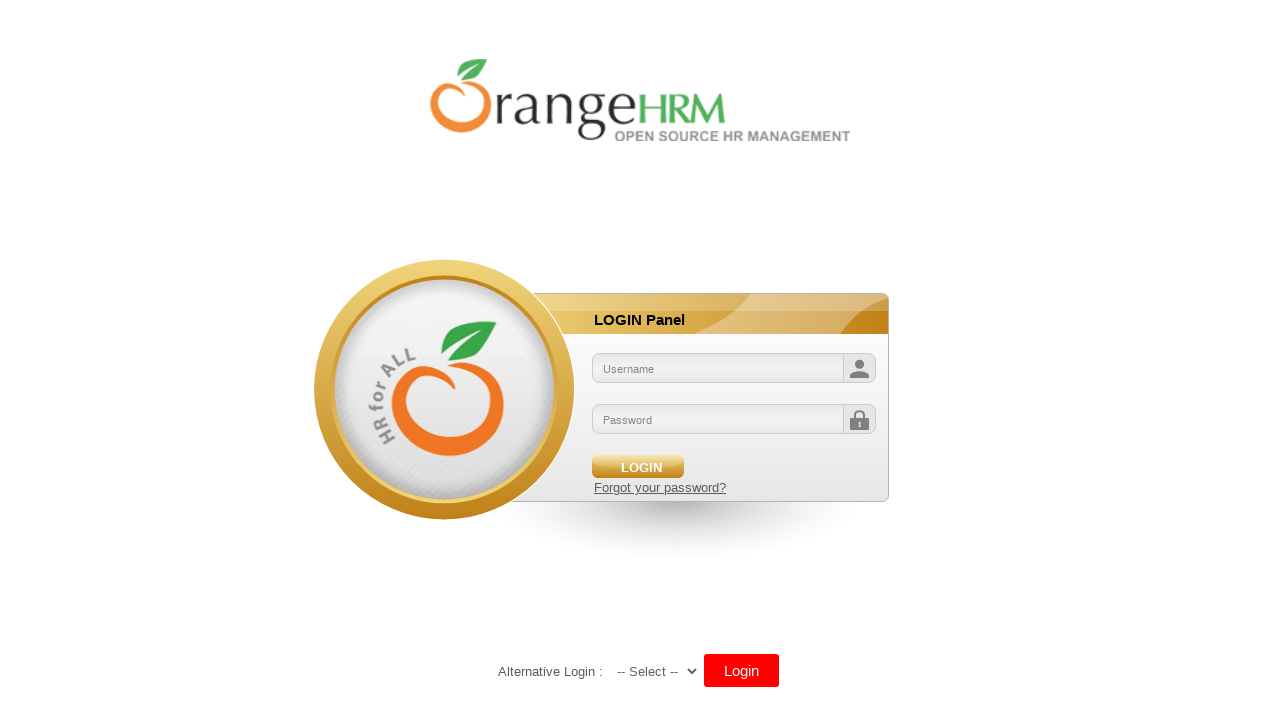

Retrieved page title: 'OrangeHRM'
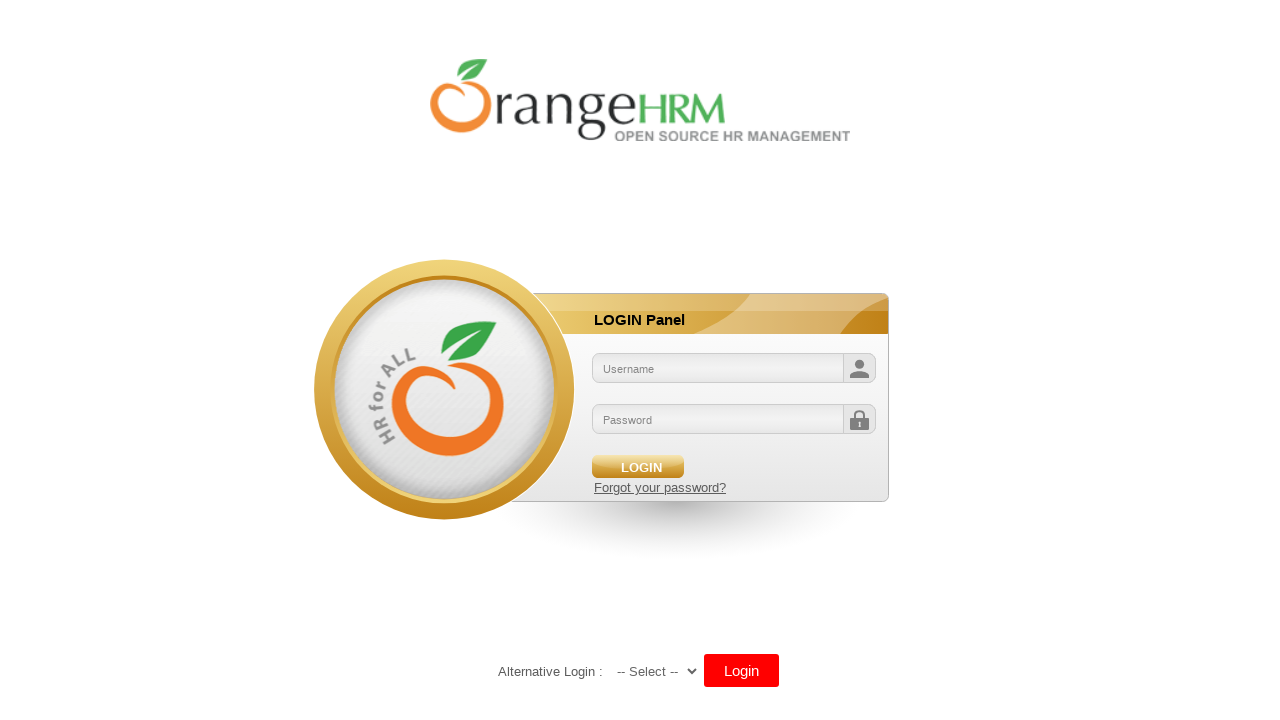

Verified that page title matches 'OrangeHRM'
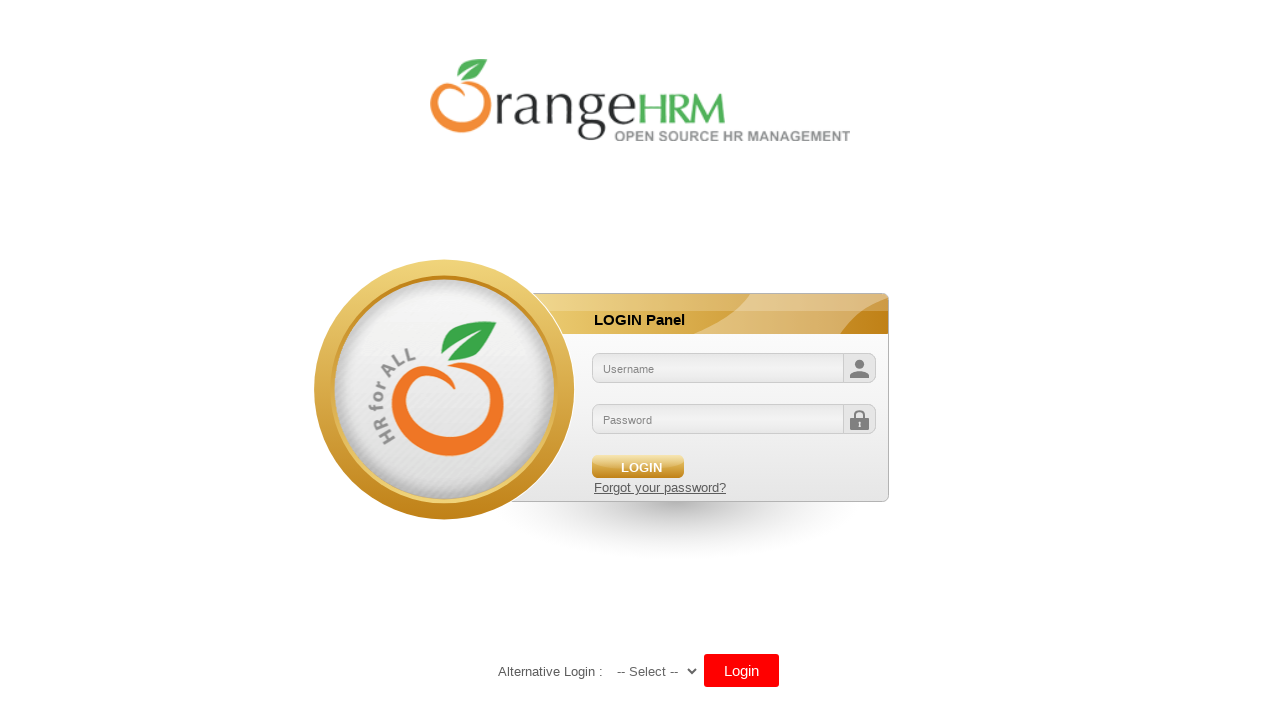

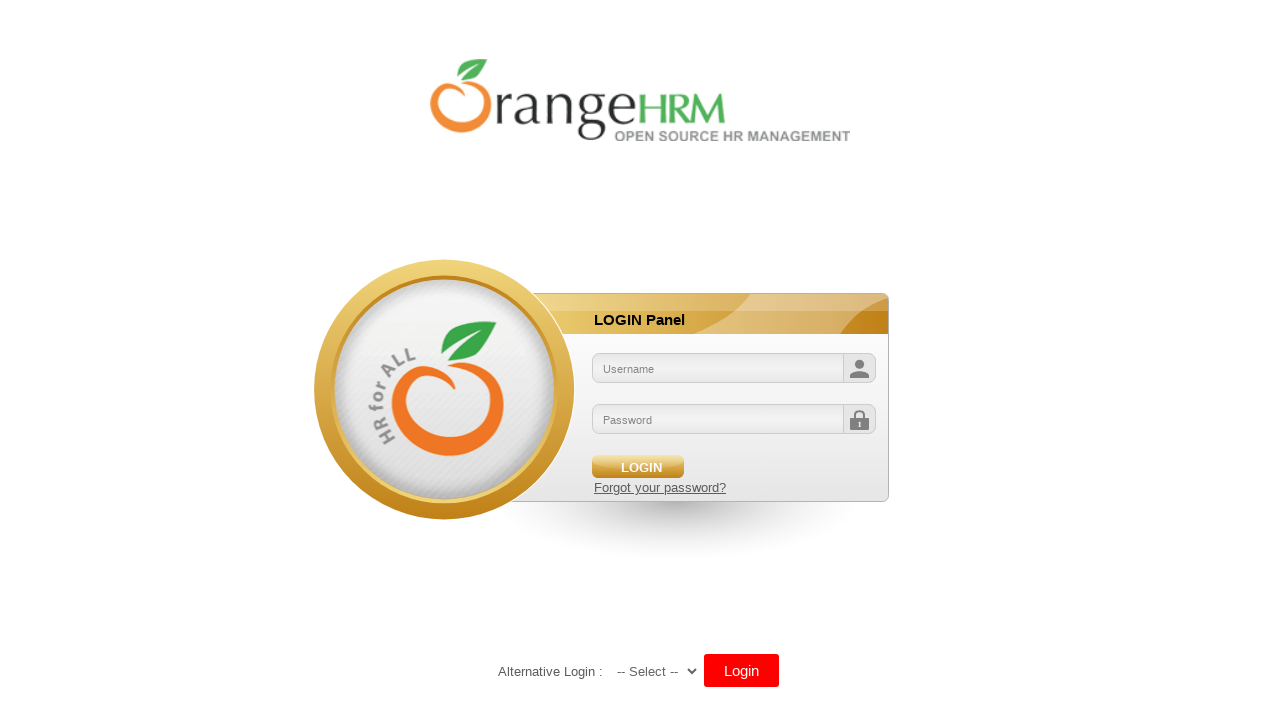